Tests double click functionality by double-clicking a button and verifying the result text changes

Starting URL: https://automationfc.github.io/basic-form/index.html

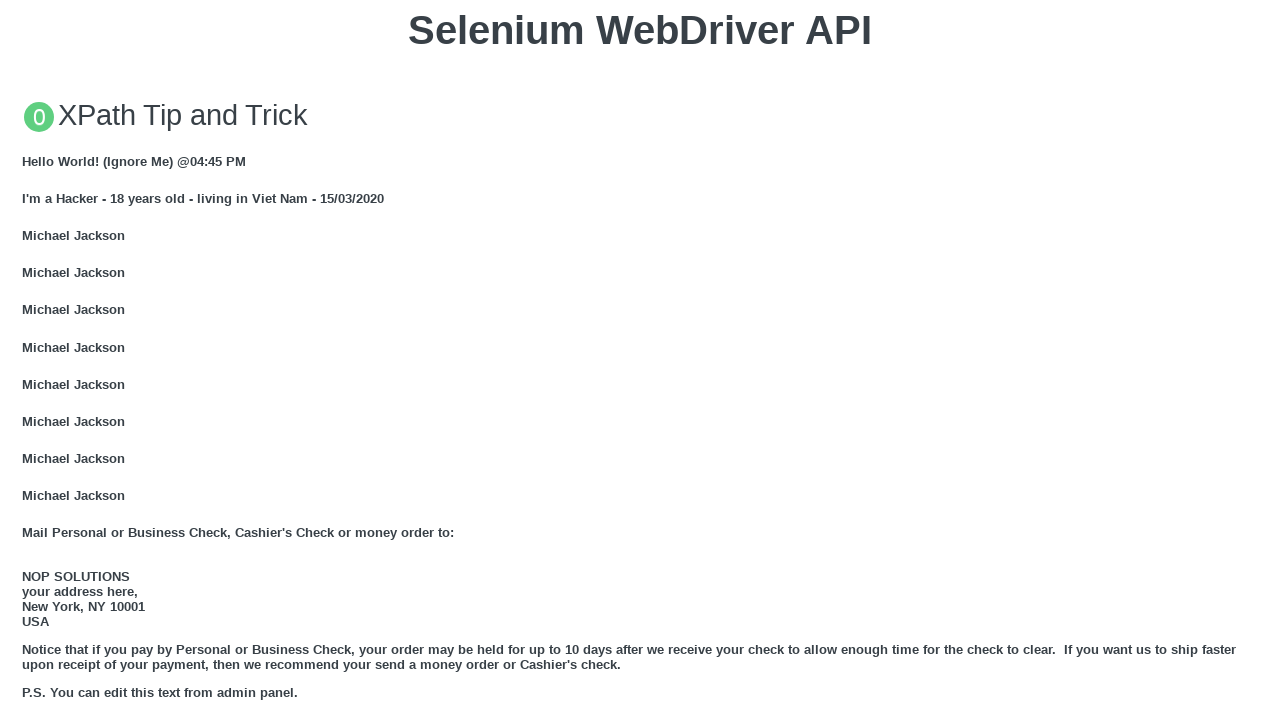

Located the 'Double click me' button
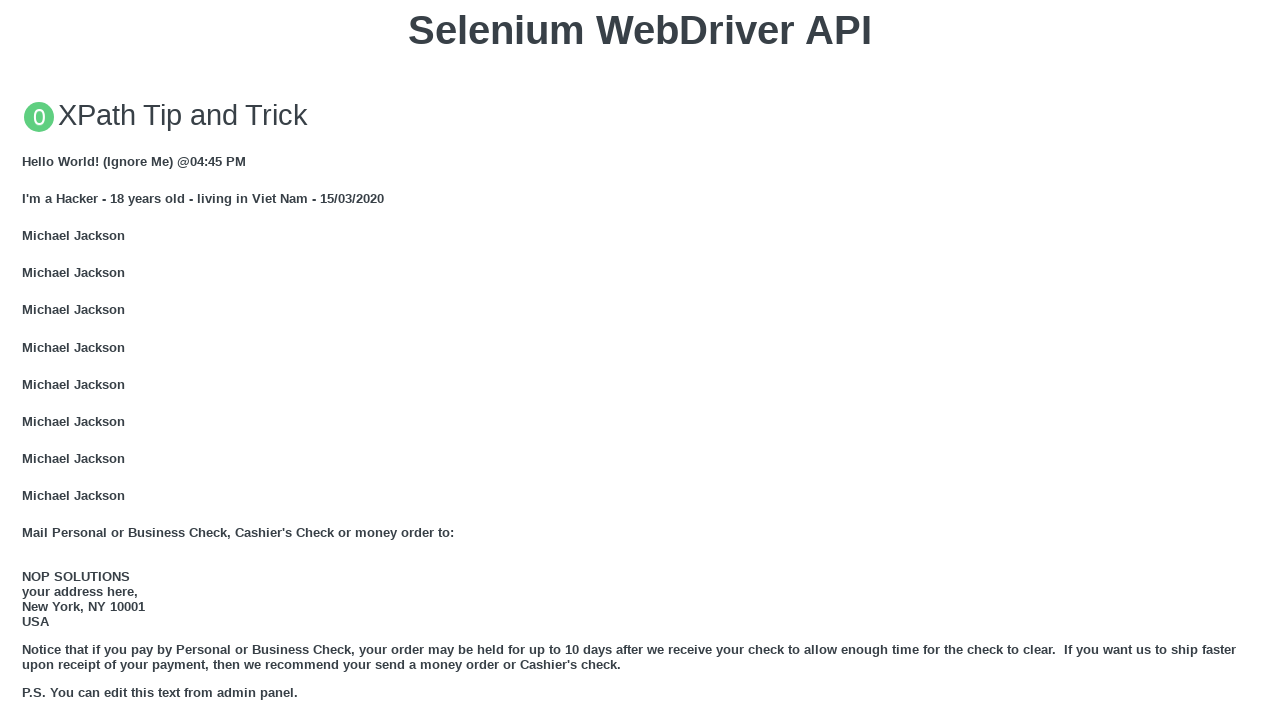

Scrolled the double click button into view
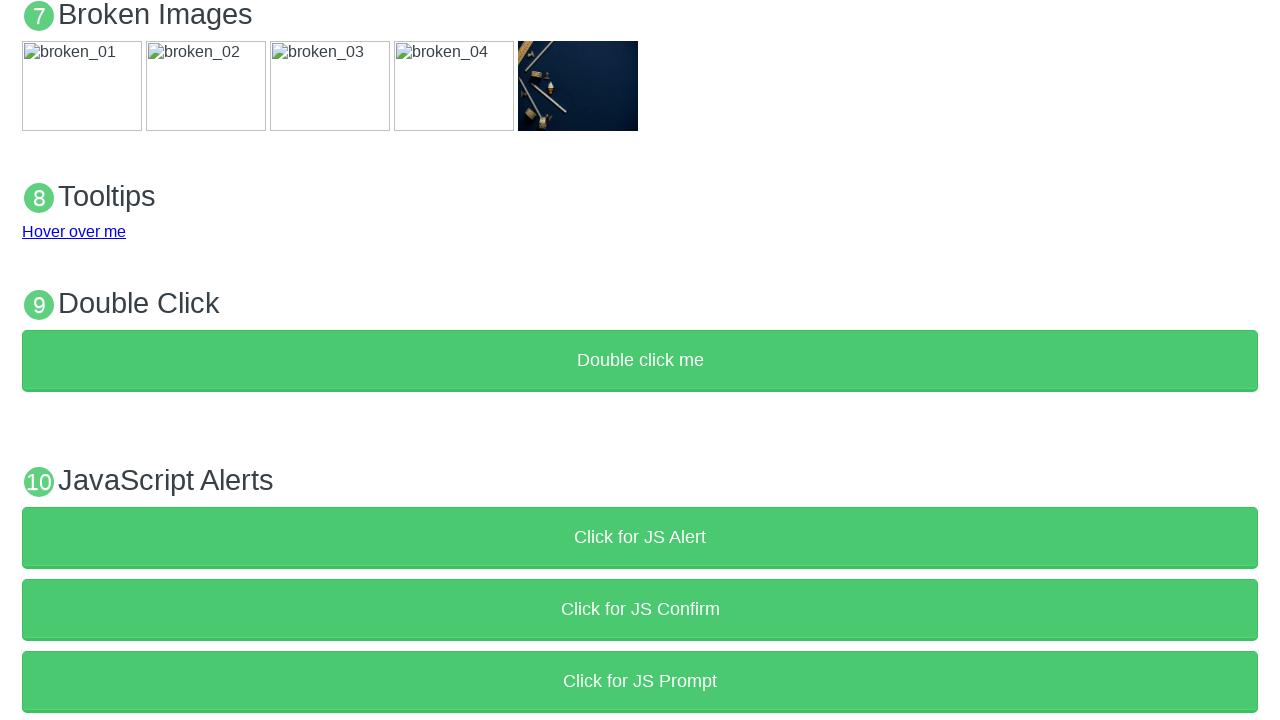

Double-clicked the button at (640, 361) on xpath=//button[text()='Double click me']
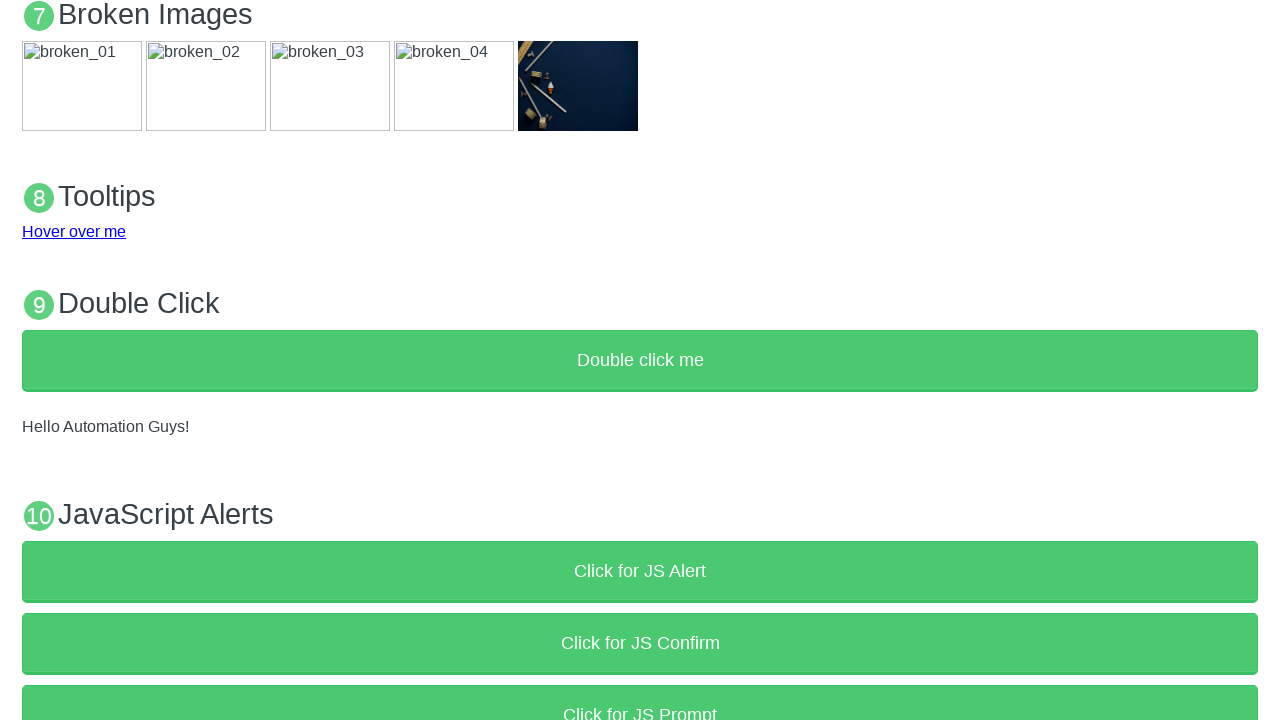

Result text element appeared after double click
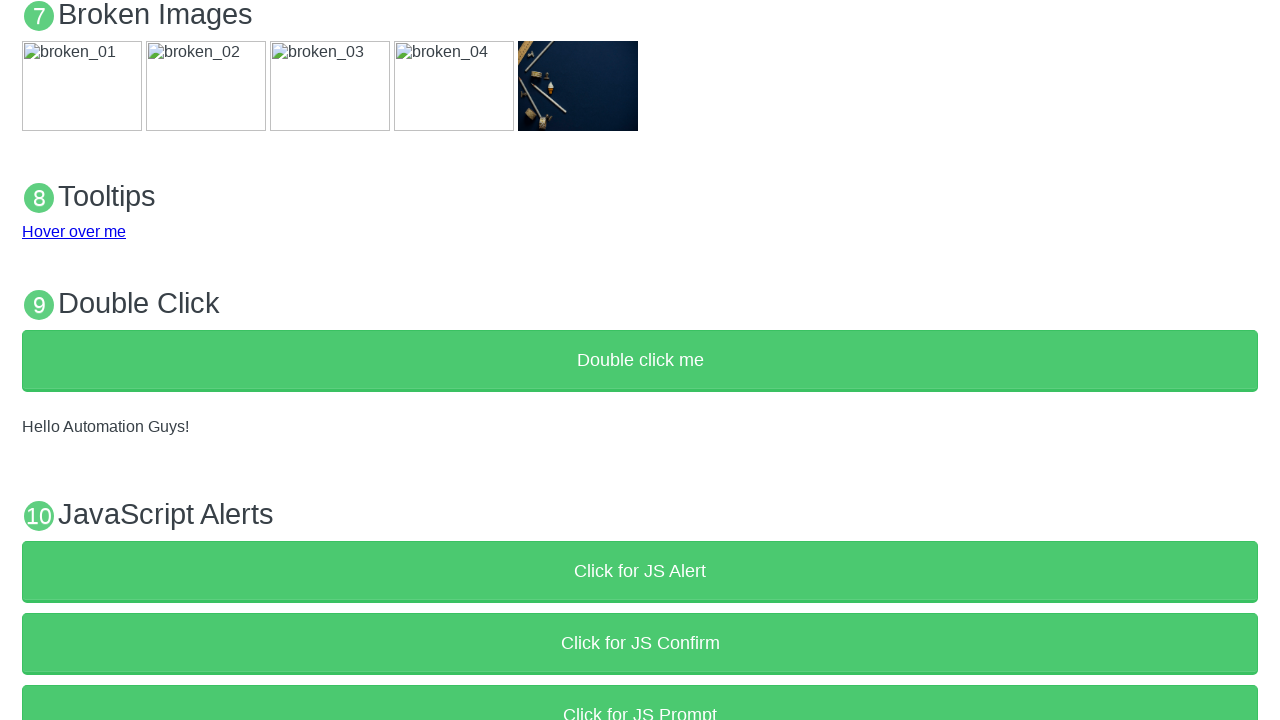

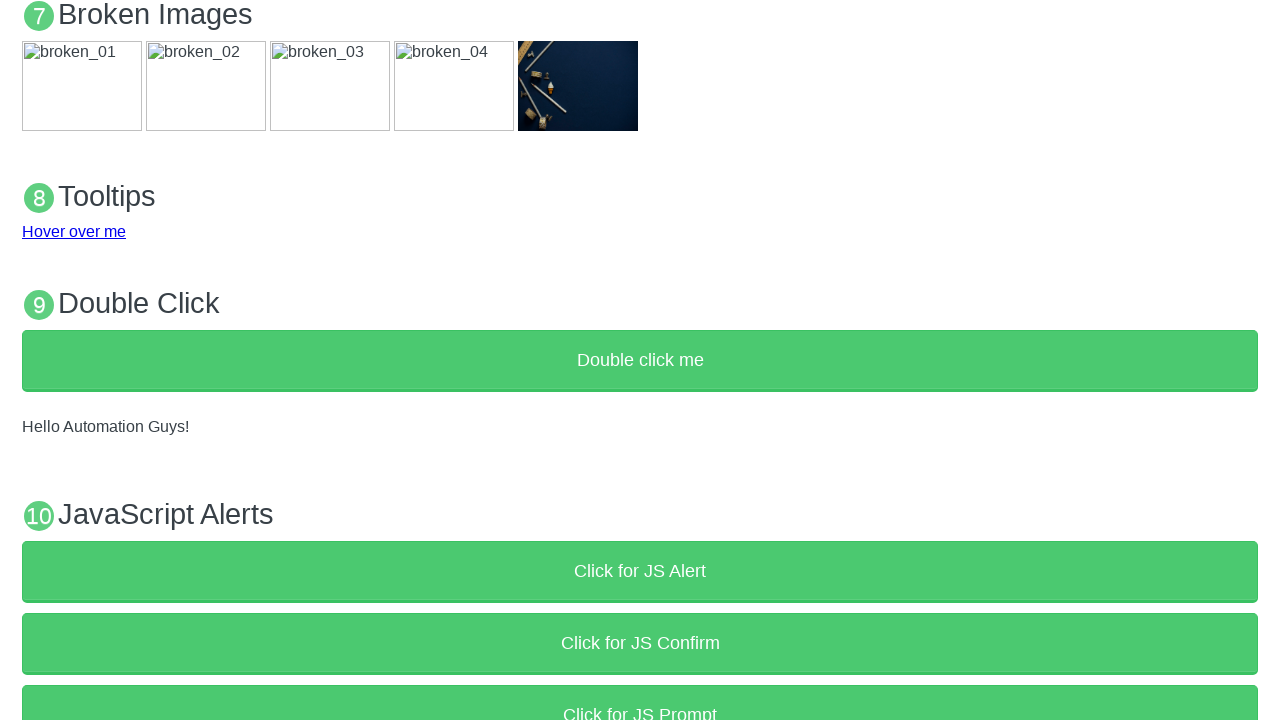